Tests iframe functionality by switching to an iframe containing a TinyMCE editor, verifying the placeholder text is displayed, then switching back to the parent frame to verify the header text is displayed.

Starting URL: https://practice.cydeo.com/iframe

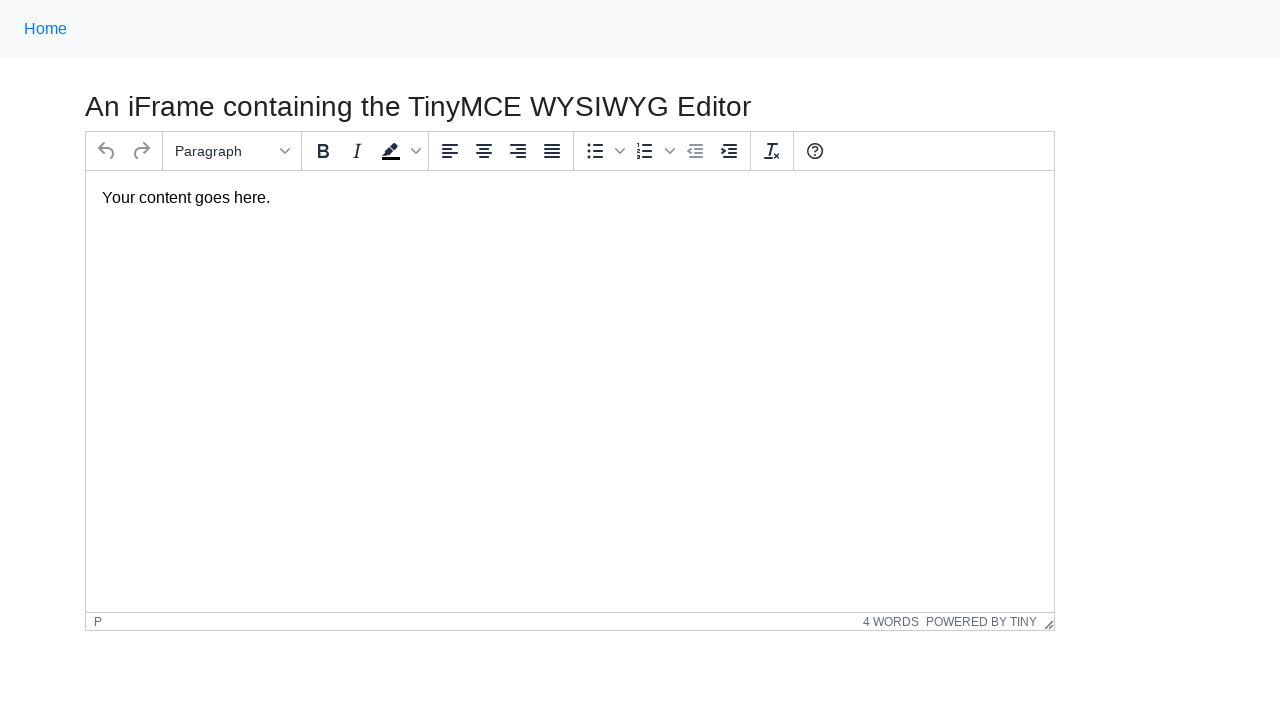

Navigated to iframe practice page
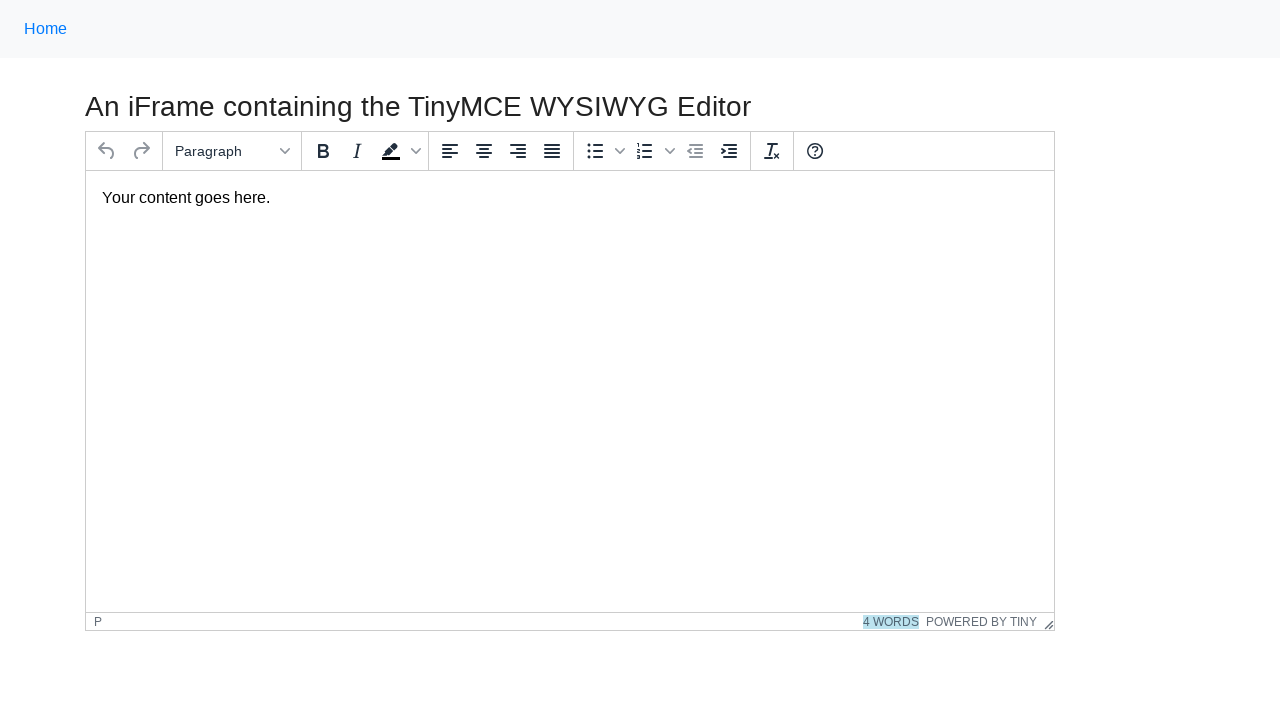

Located TinyMCE iframe element
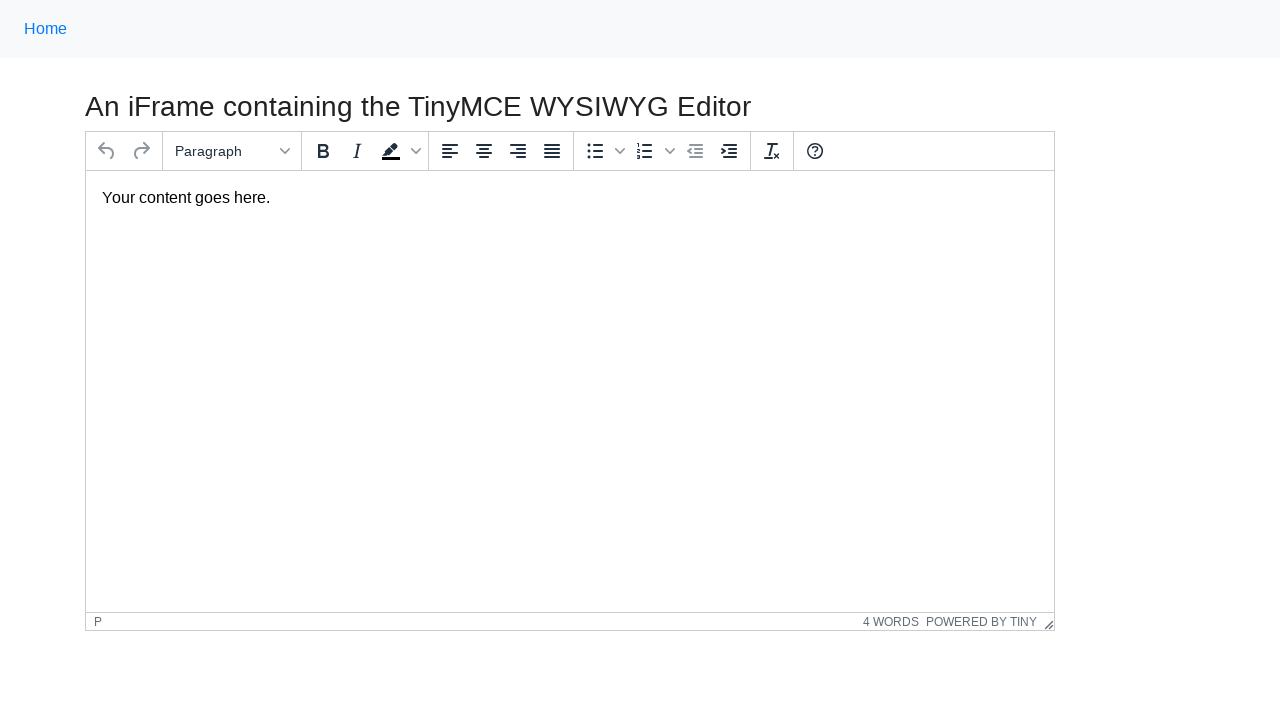

Located paragraph element inside iframe
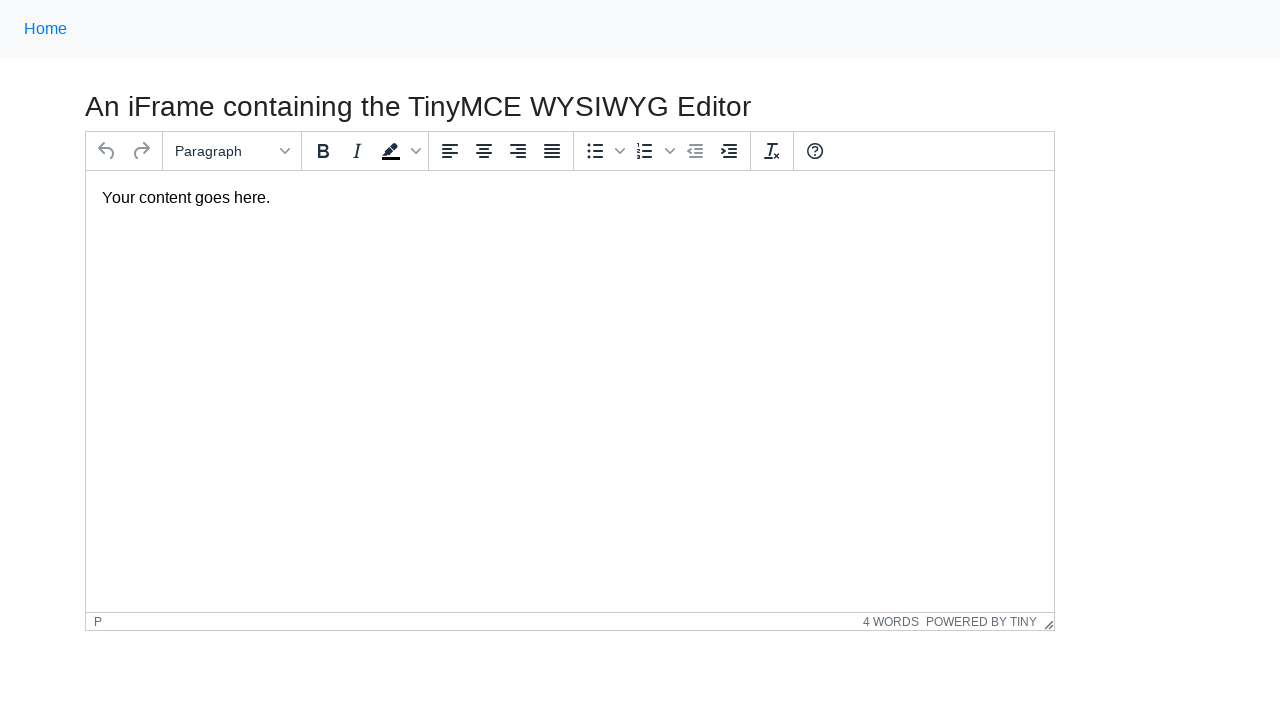

Verified placeholder text is visible inside iframe
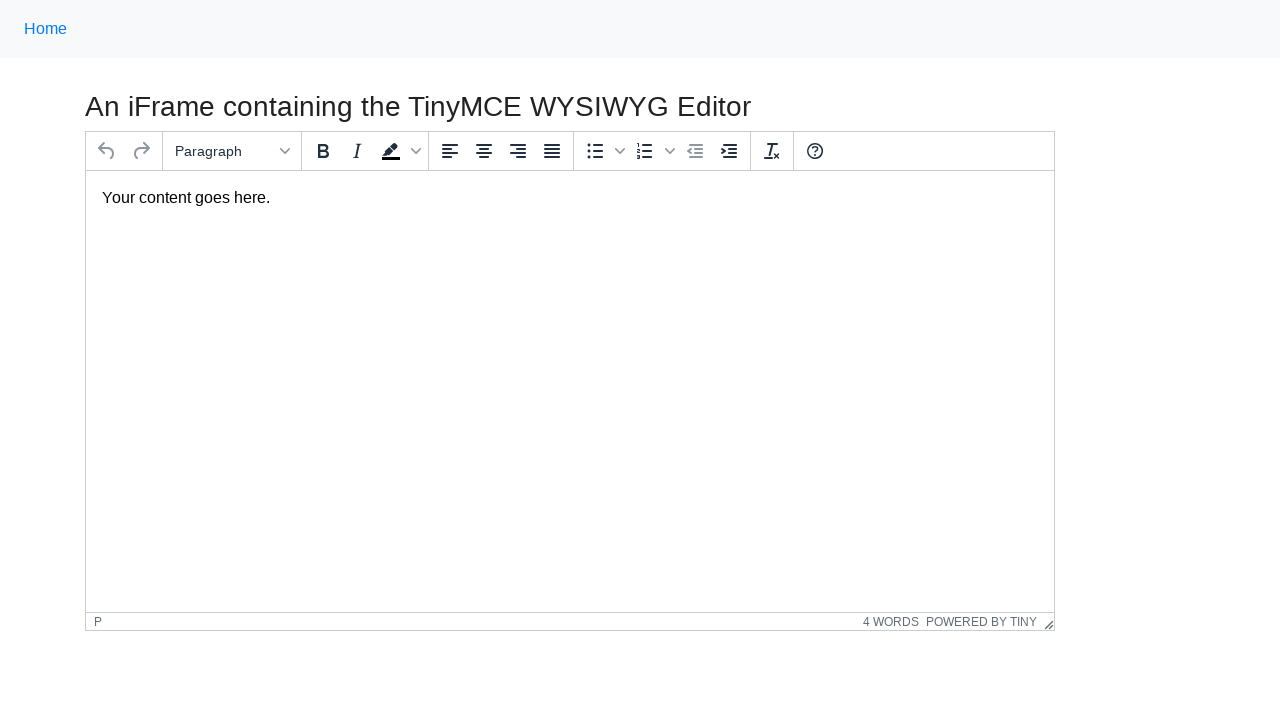

Located header text element in parent frame
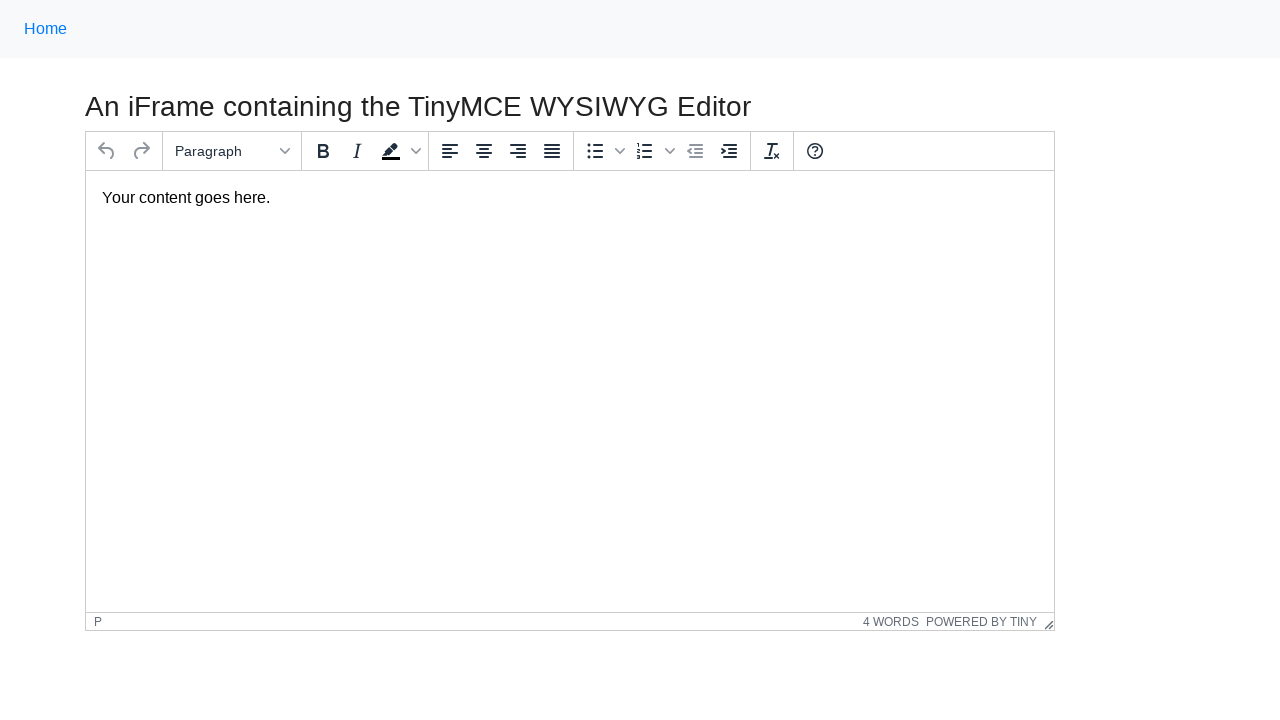

Verified header text is visible in parent frame
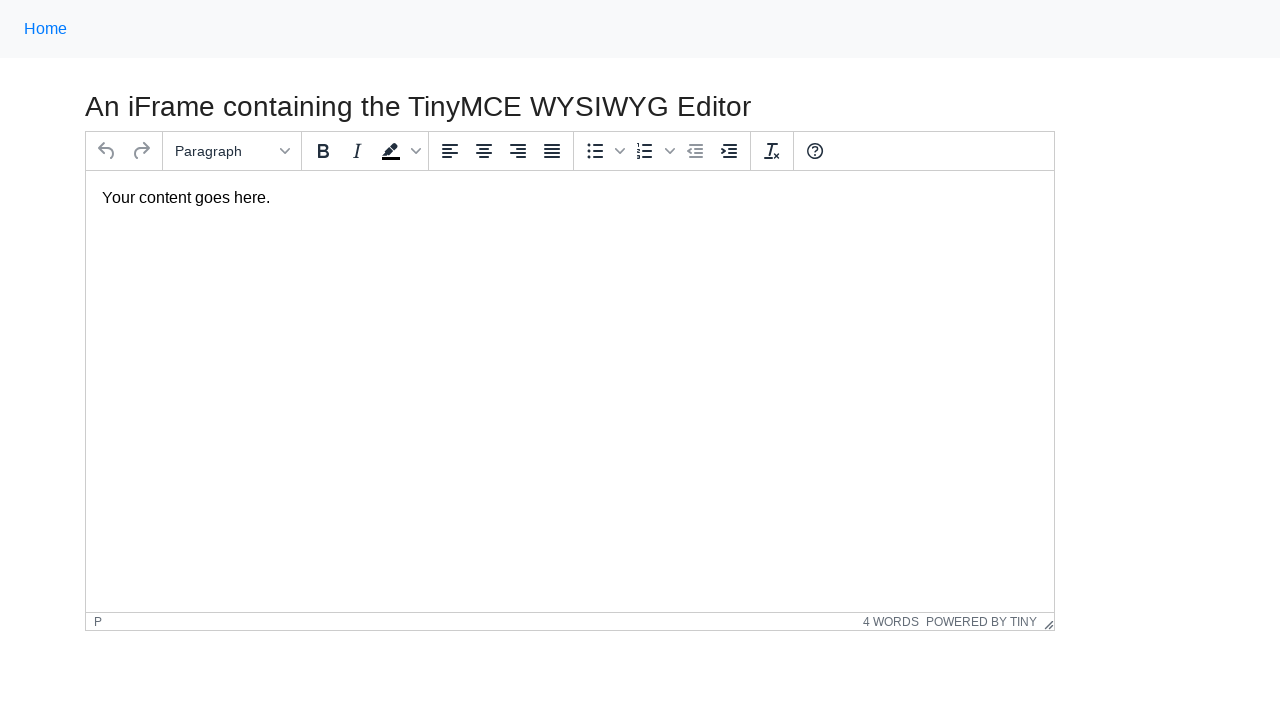

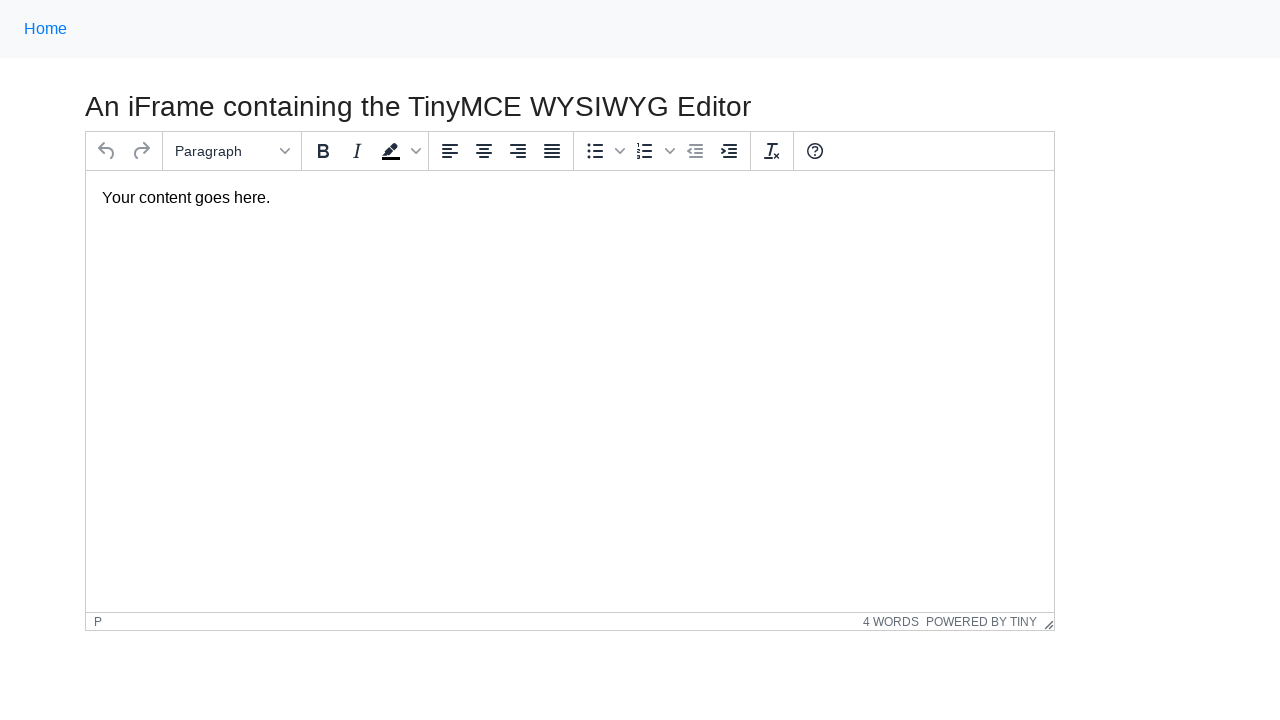